Tests a multi-level hover dropdown menu by hovering over nested menu items and clicking on a submenu option to navigate to a secondary page

Starting URL: https://crossbrowsertesting.github.io/hover-menu.html#

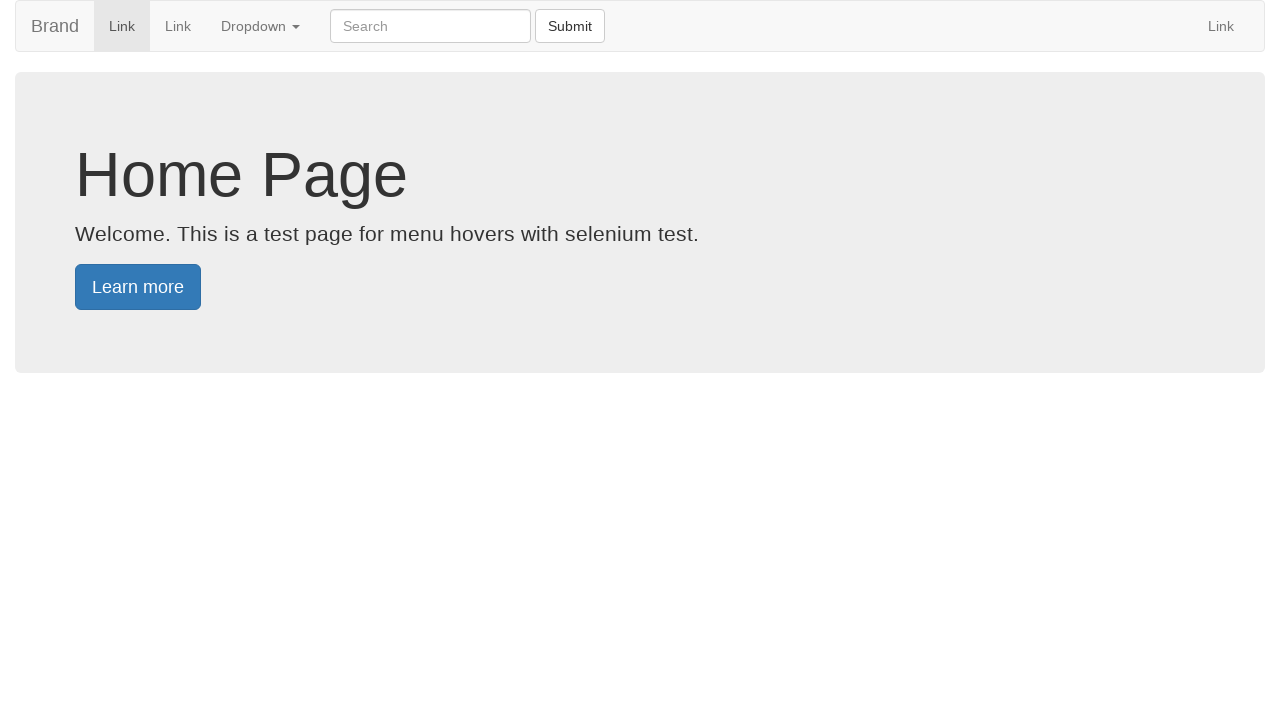

Hovered over the main dropdown menu at (260, 26) on .dropdown
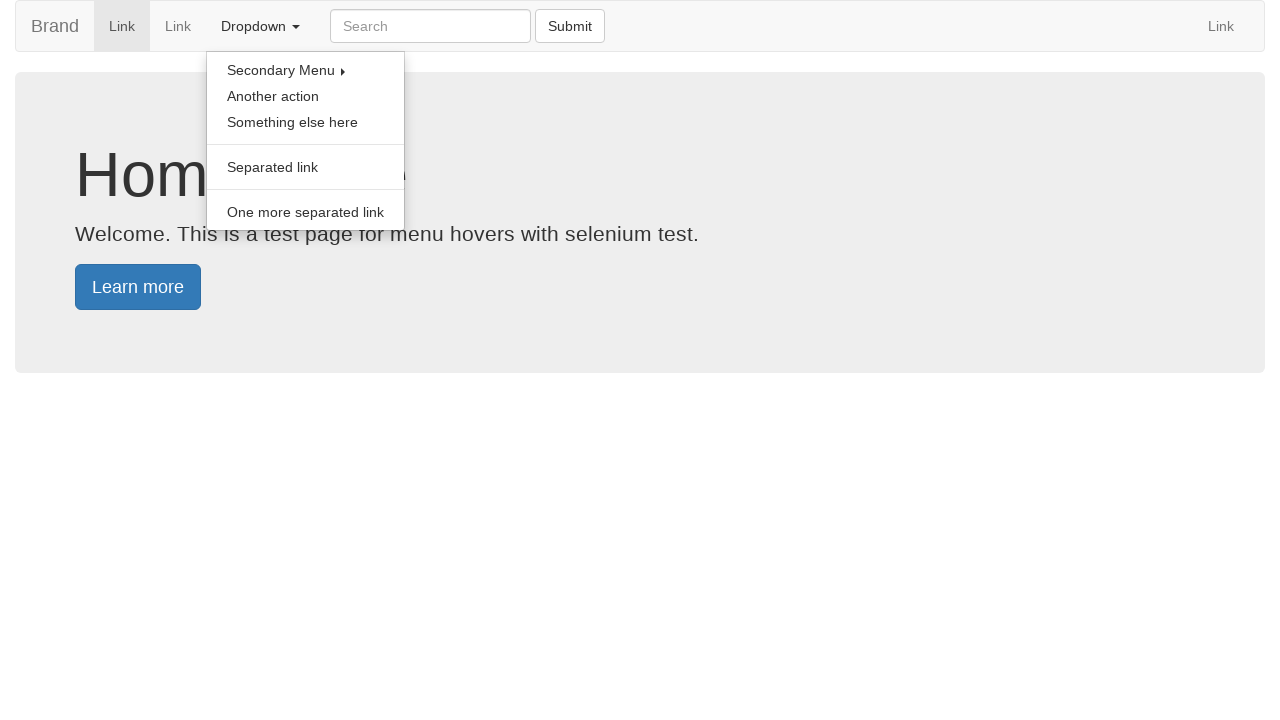

Waited for main dropdown menu to appear
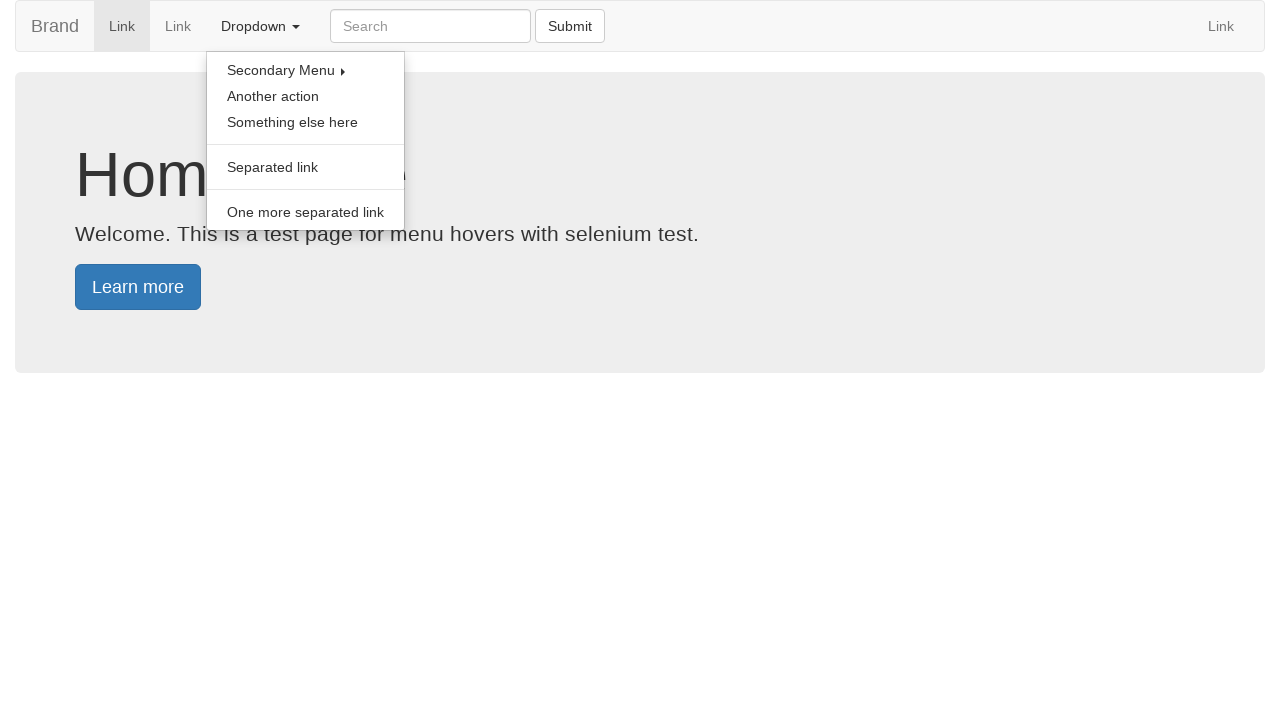

Hovered over the secondary dropdown trigger at (306, 70) on .secondary-dropdown a[data-toggle]
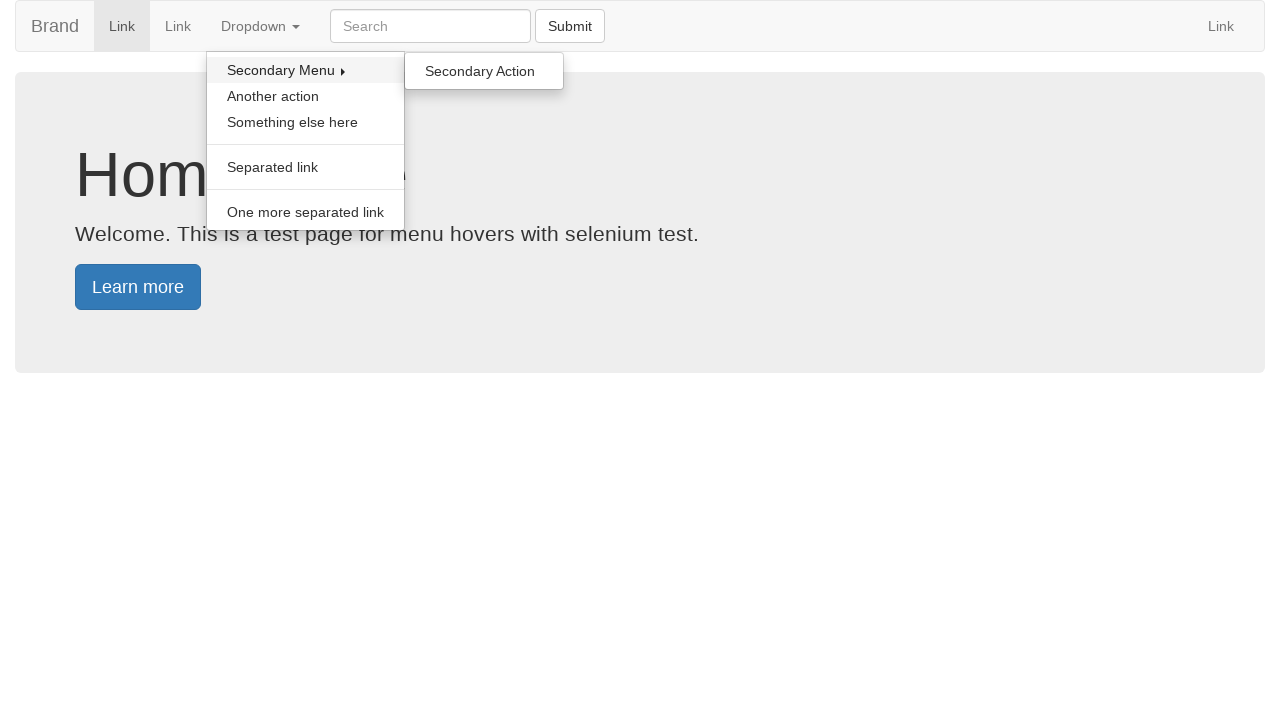

Waited for secondary dropdown menu to appear
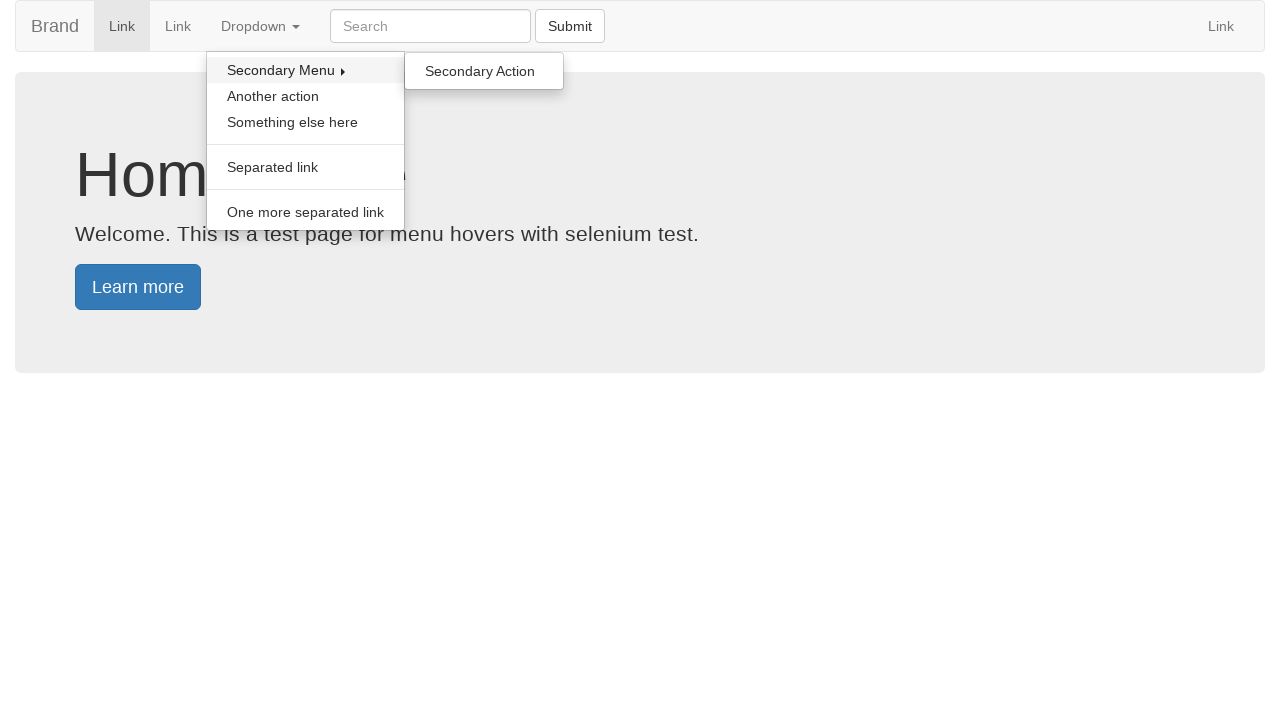

Hovered over link in secondary dropdown menu at (484, 71) on .dropdown-menu.secondary a
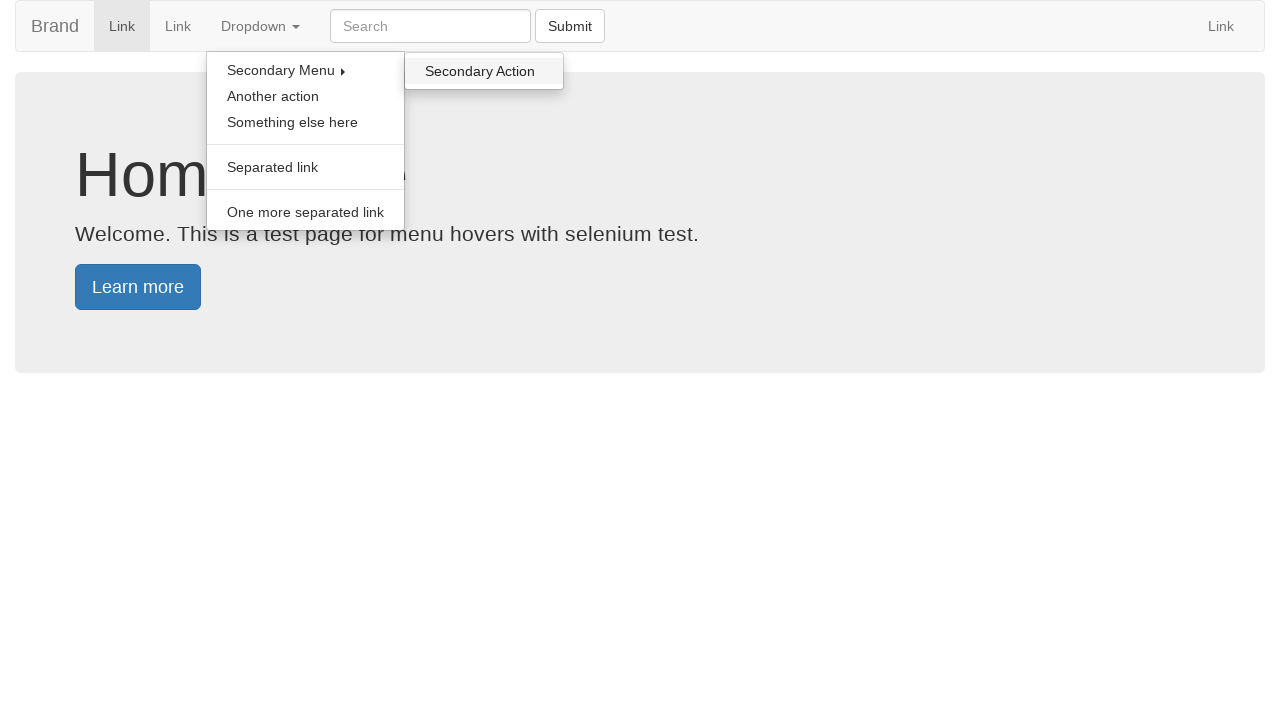

Clicked link in secondary dropdown menu at (484, 71) on .dropdown-menu.secondary a
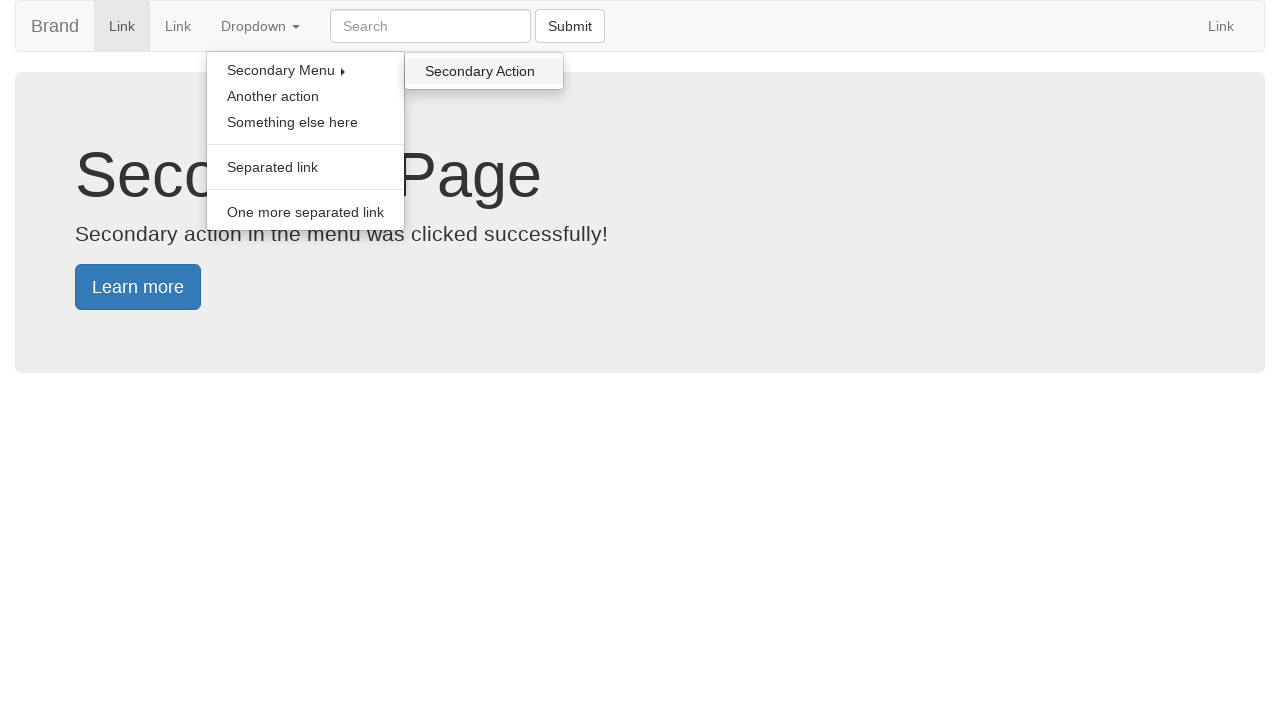

Secondary page heading loaded and visible
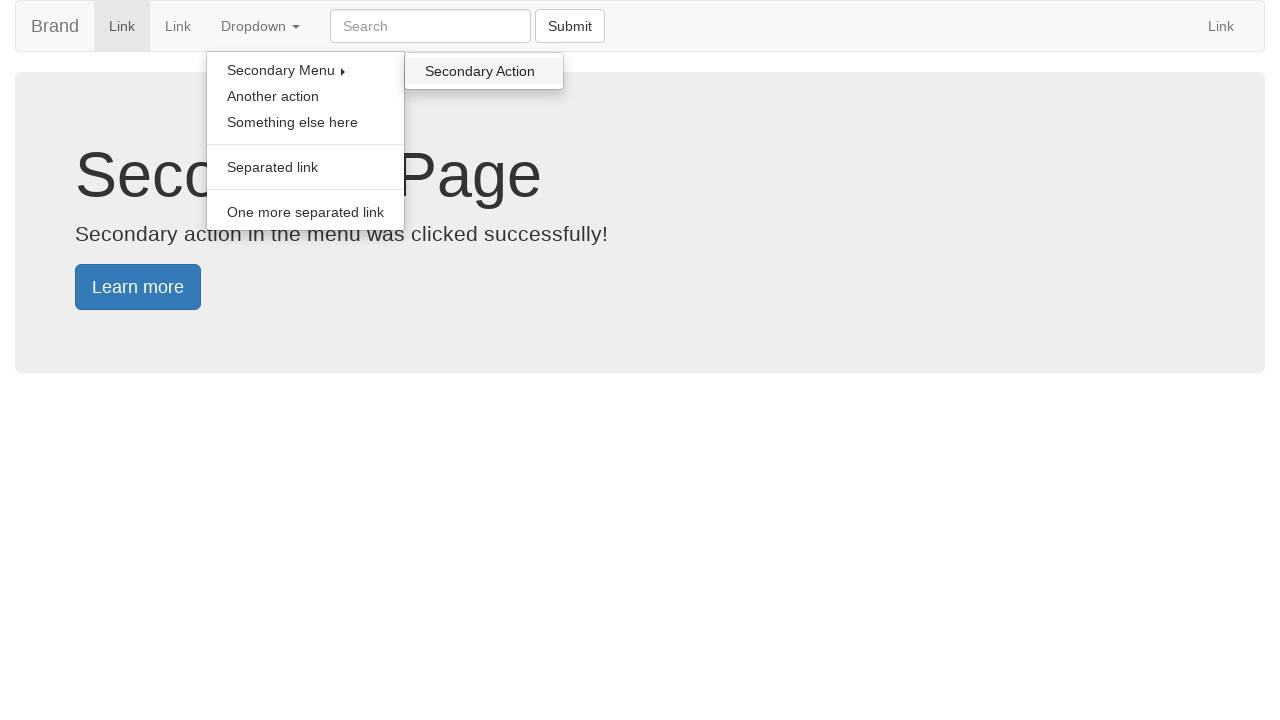

Located secondary page heading element
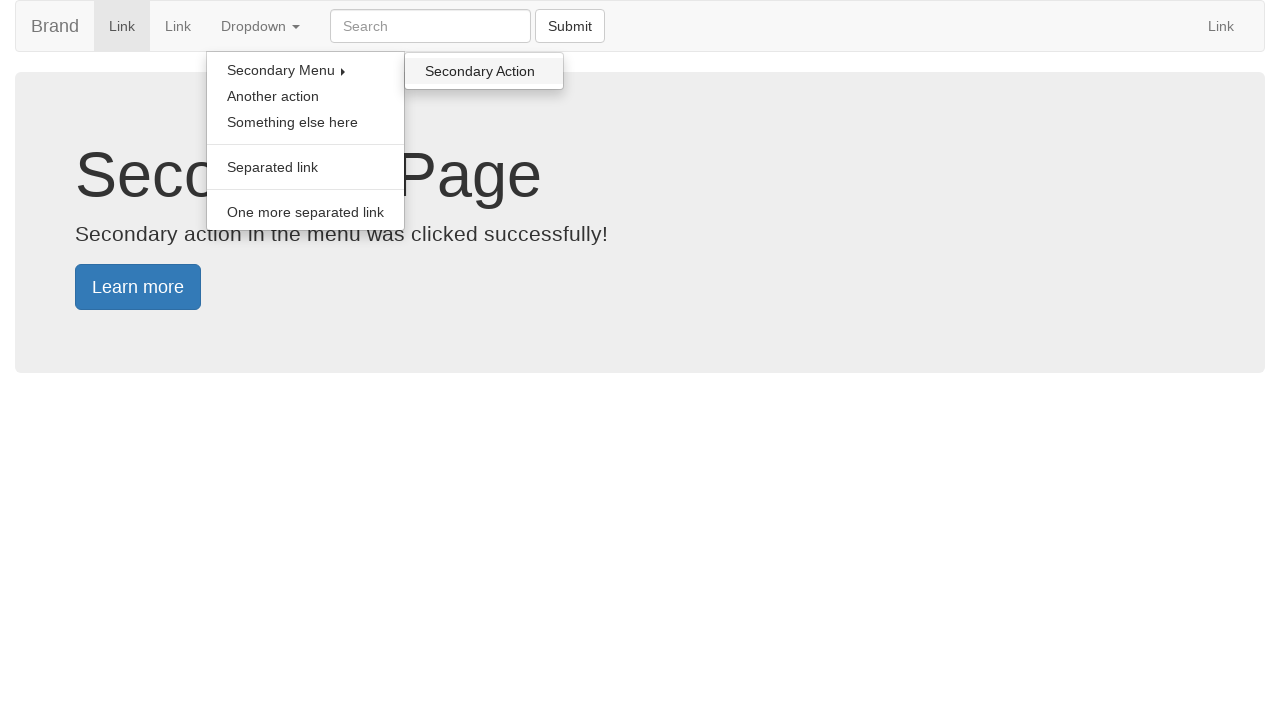

Verified 'Secondary Page' text in heading - navigation successful
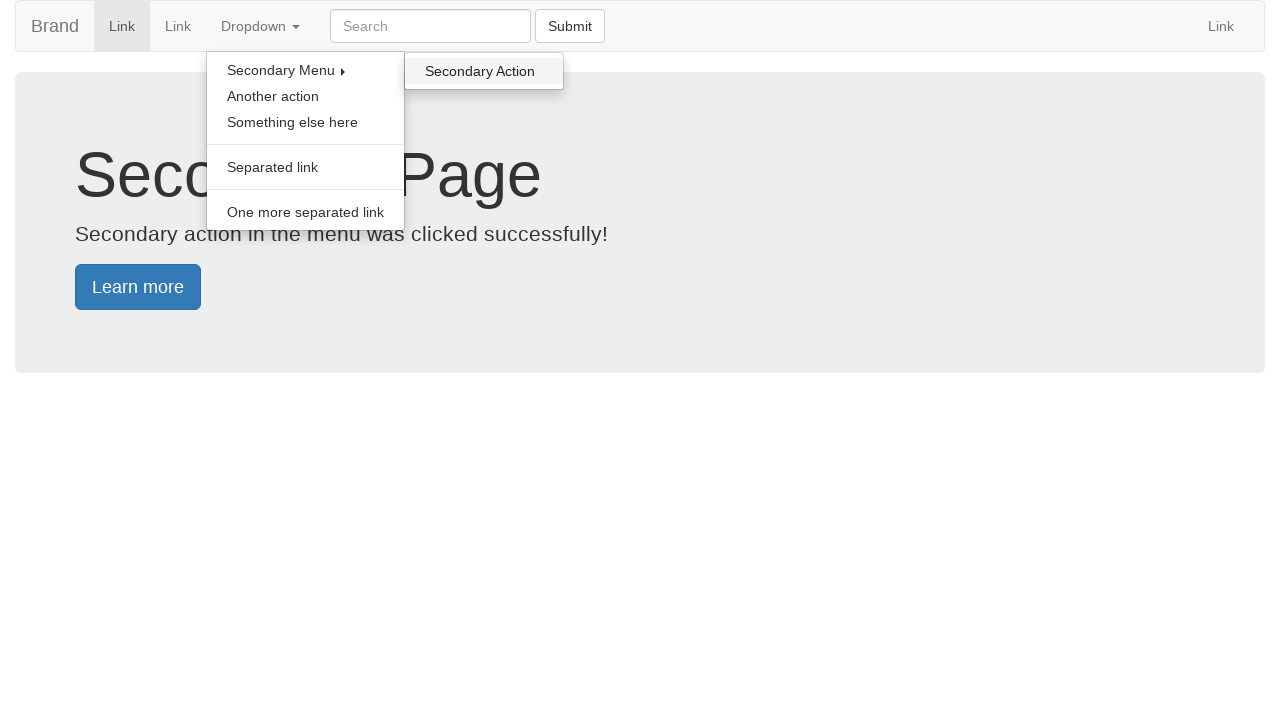

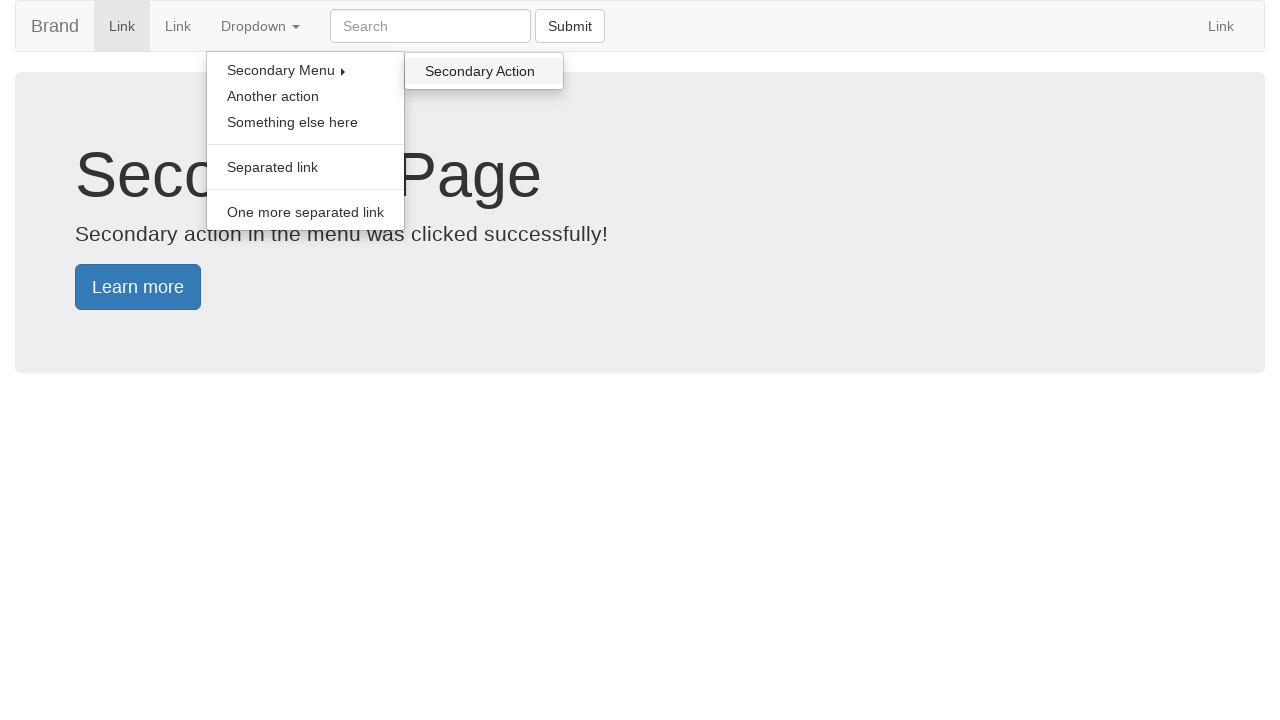